Navigates to the W3Schools HTML tables tutorial page and verifies that the example table with customer data is present and contains rows of data

Starting URL: https://www.w3schools.com/html/html_tables.asp

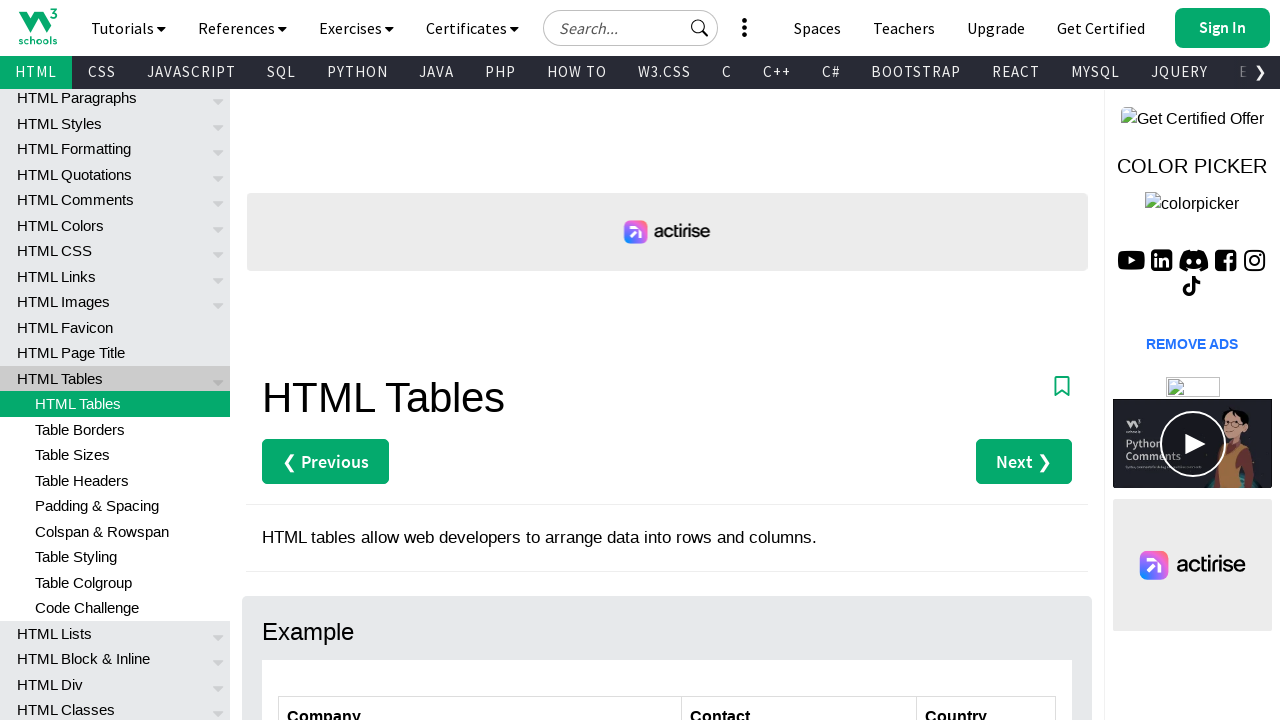

Navigated to W3Schools HTML tables tutorial page
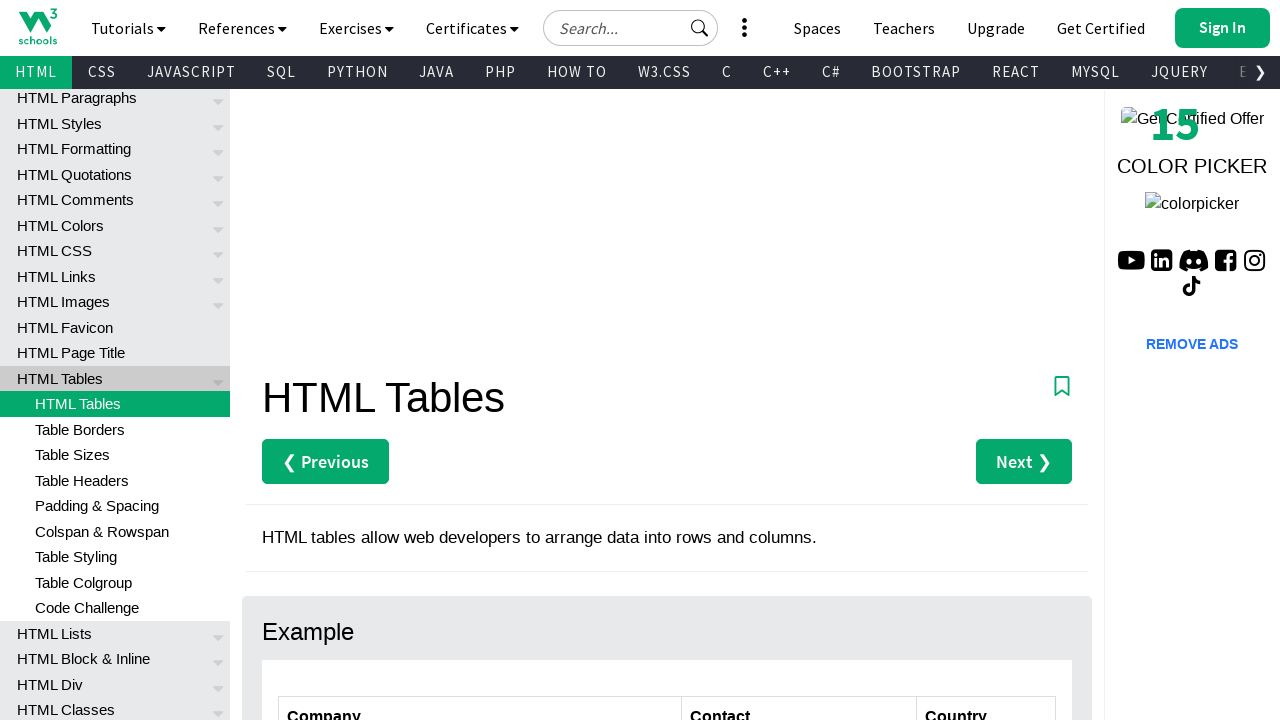

Customers table is now visible
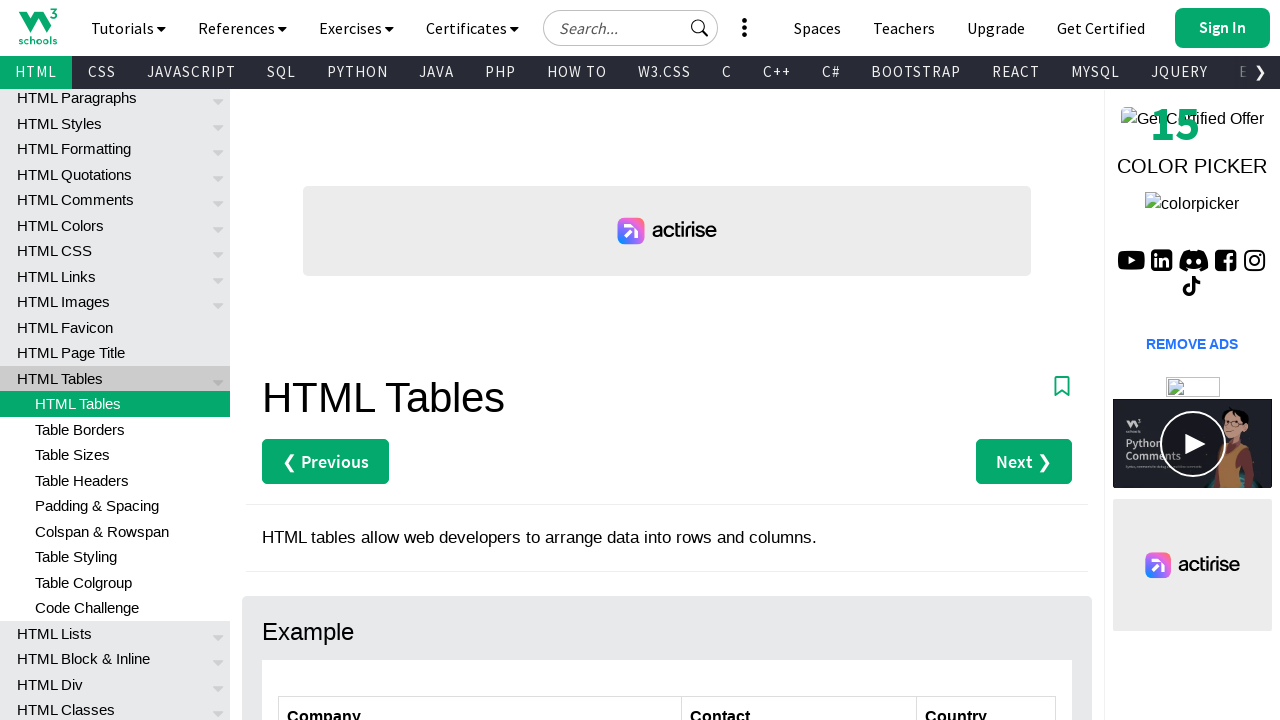

First table row is loaded and ready
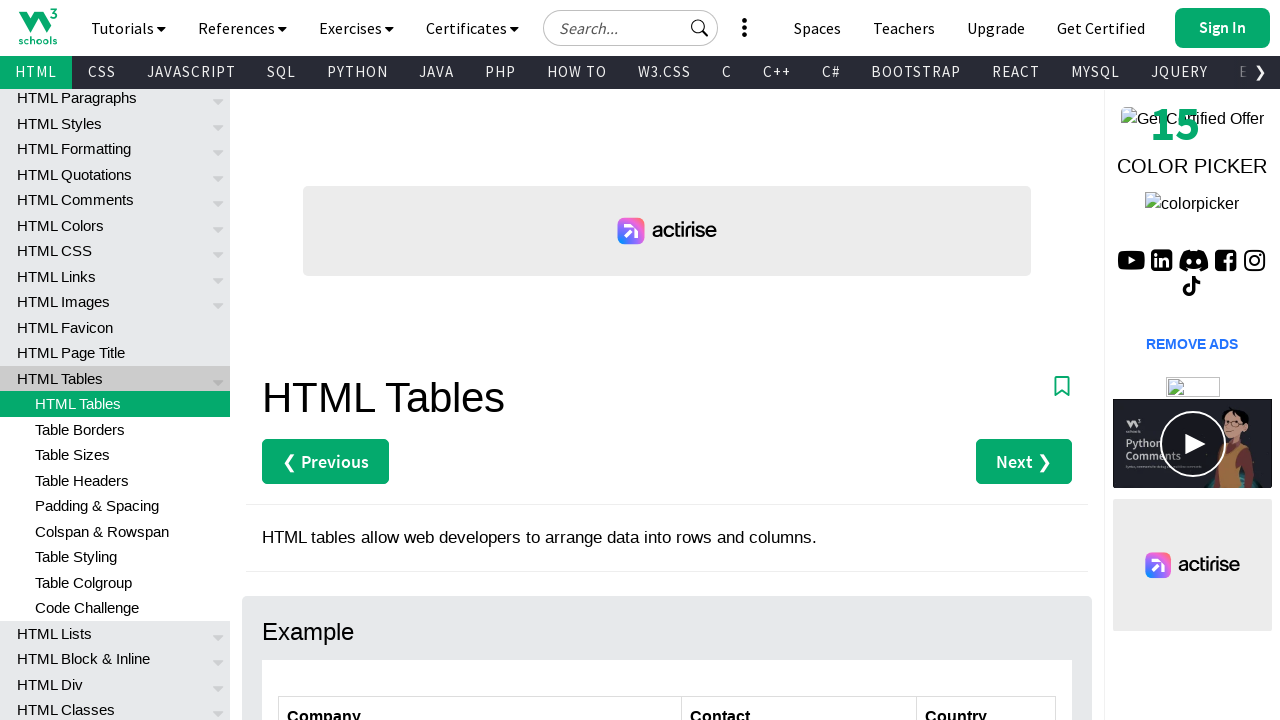

Table headers are loaded and ready
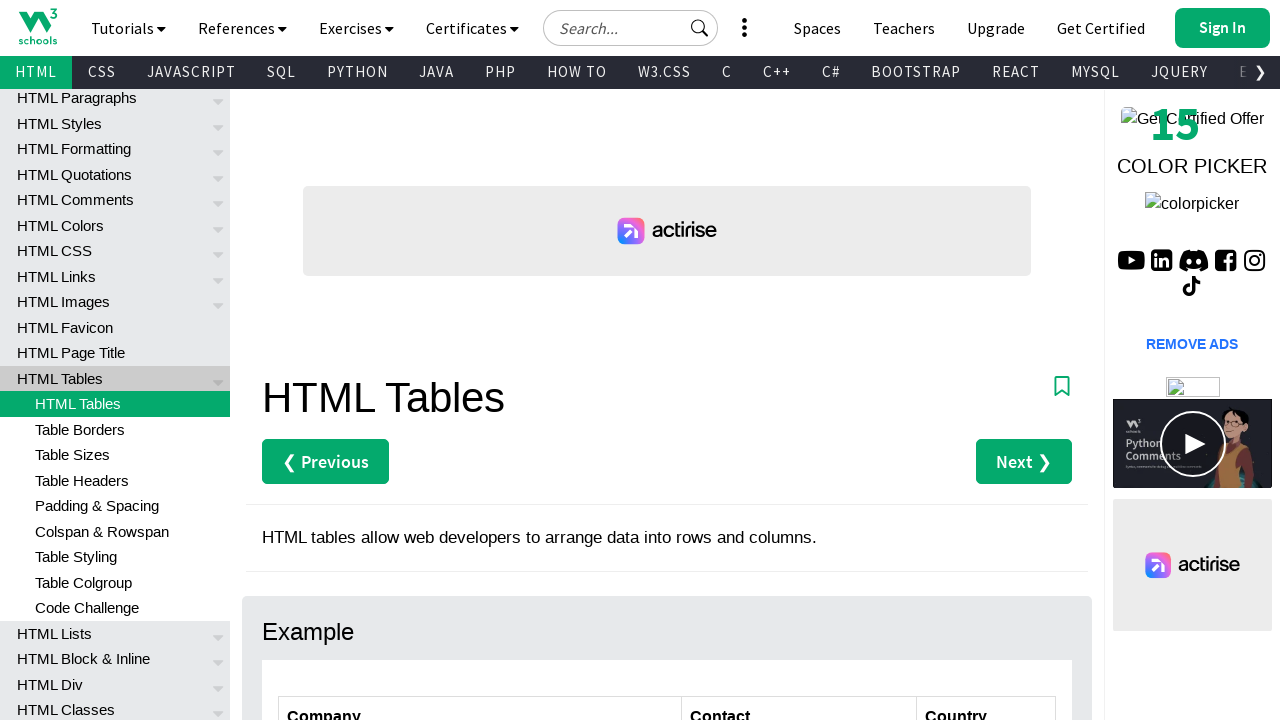

Clicked on a table cell to verify interactivity at (480, 360) on xpath=//*[@id='customers']//tr[2]/td[1]
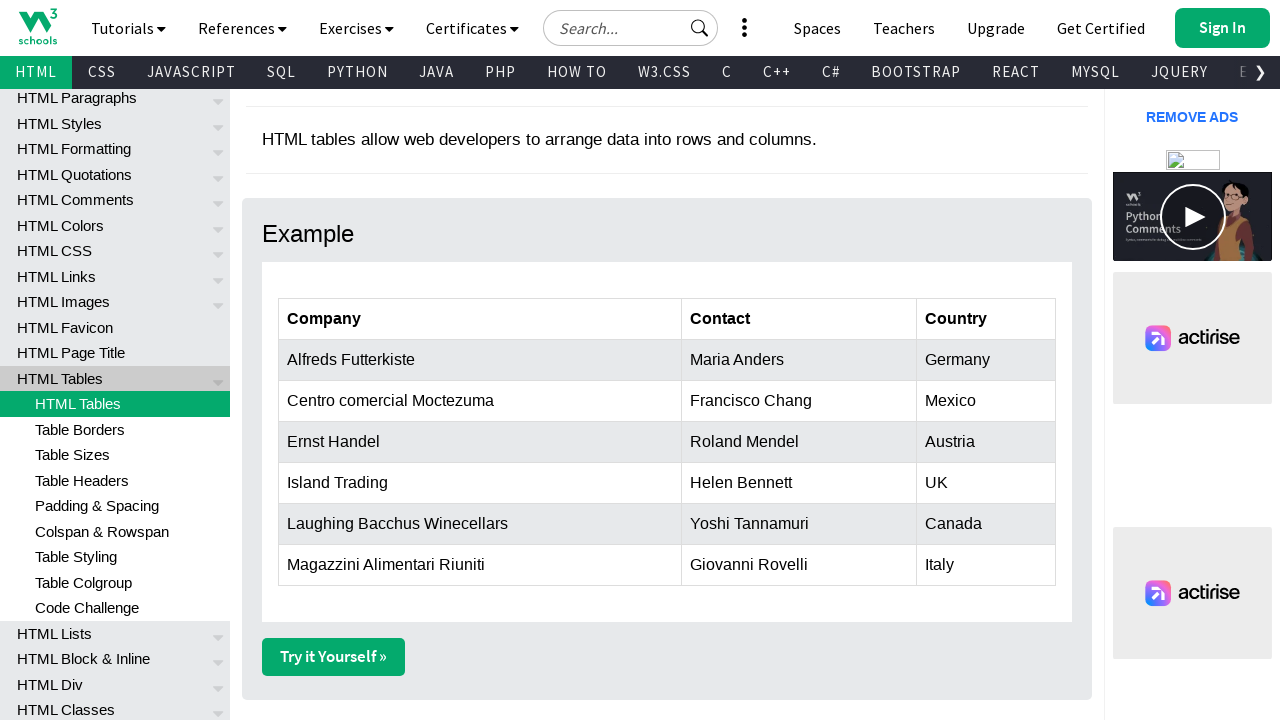

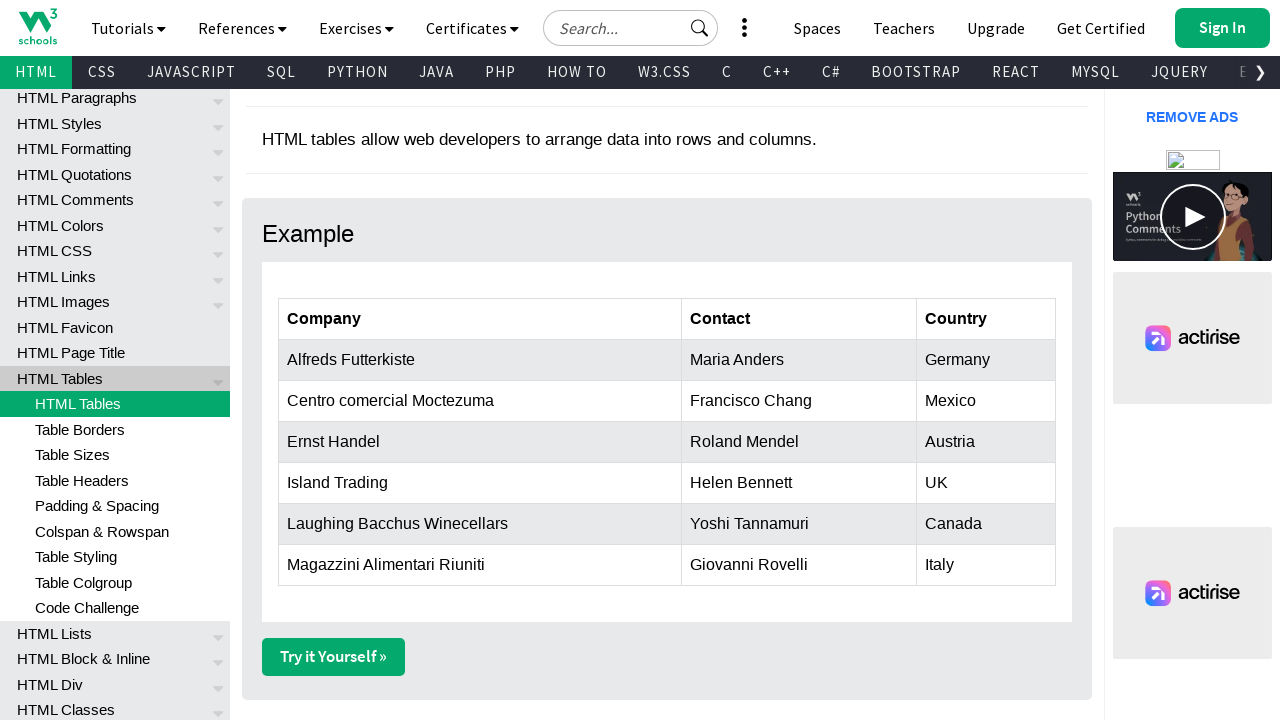